A skeleton end-to-end test that navigates to the Sauce Labs homepage. The test is incomplete with only the navigation implemented - the comments describe planned functionality that was never coded.

Starting URL: https://www.saucelabs.com

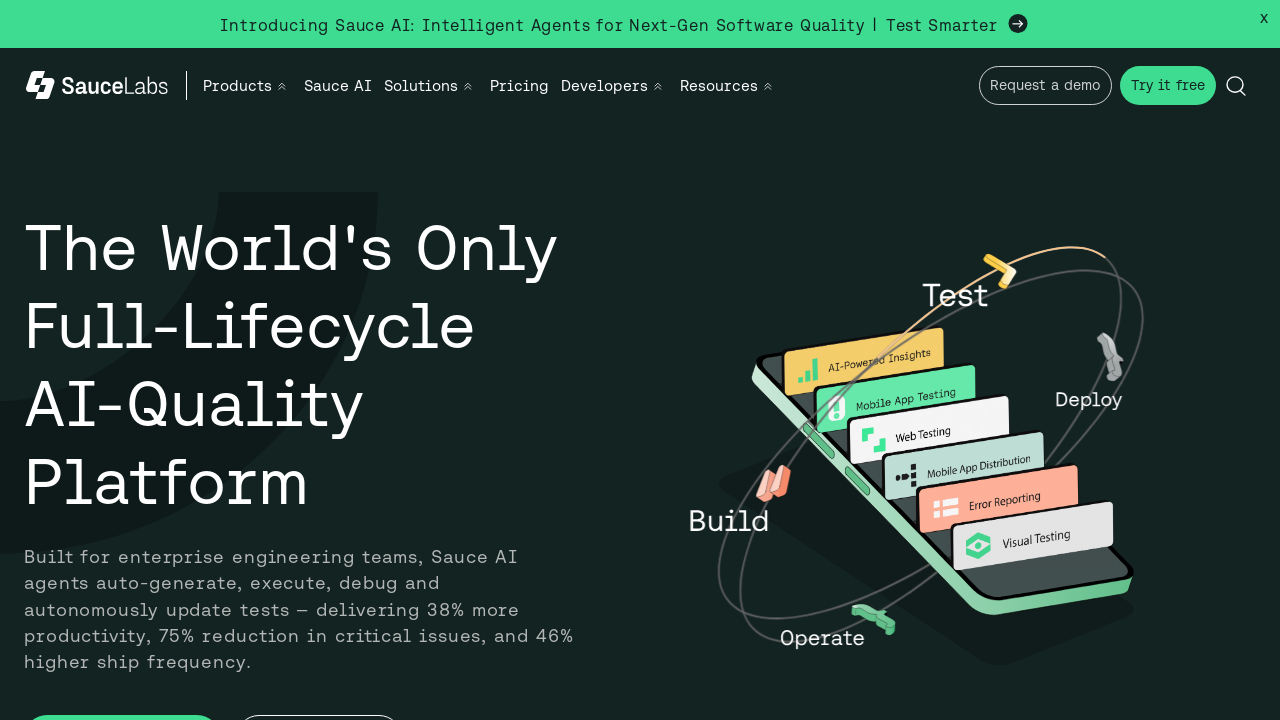

Waited for Sauce Labs homepage to reach domcontentloaded state
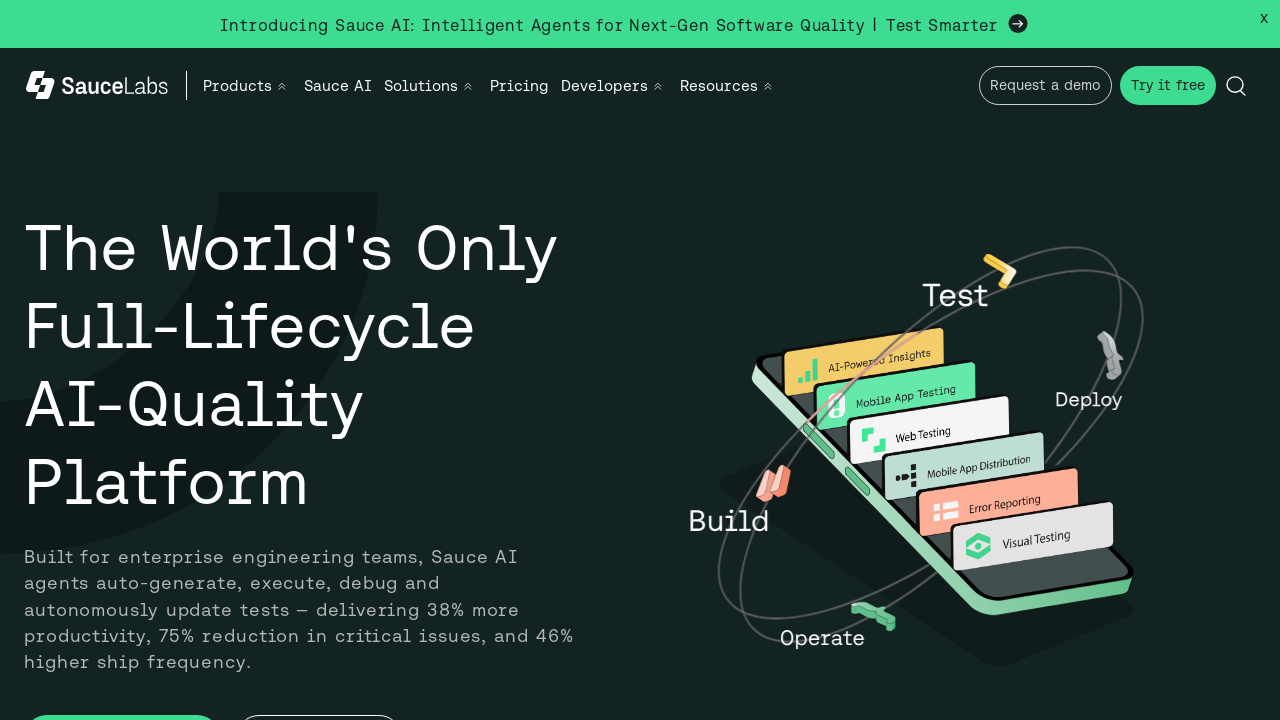

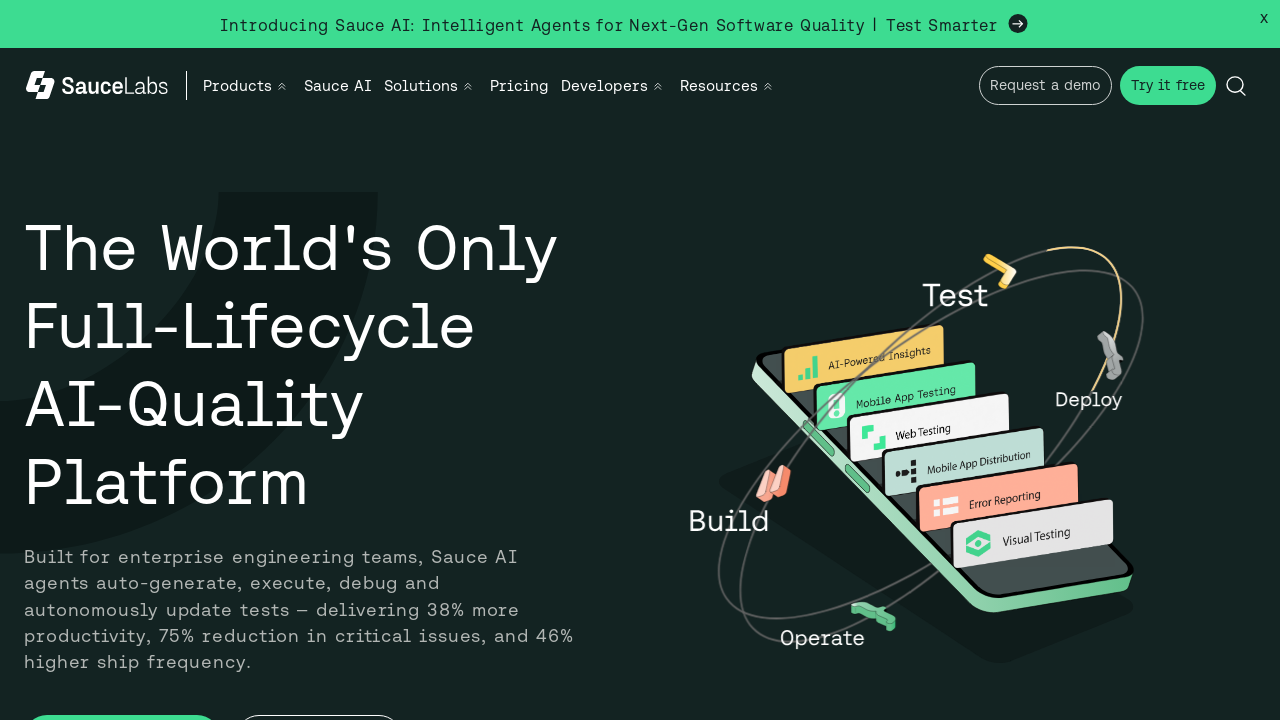